Tests checkbox inside an iframe by switching to iframe and checking the checkbox

Starting URL: https://seleniumbase.io/demo_page

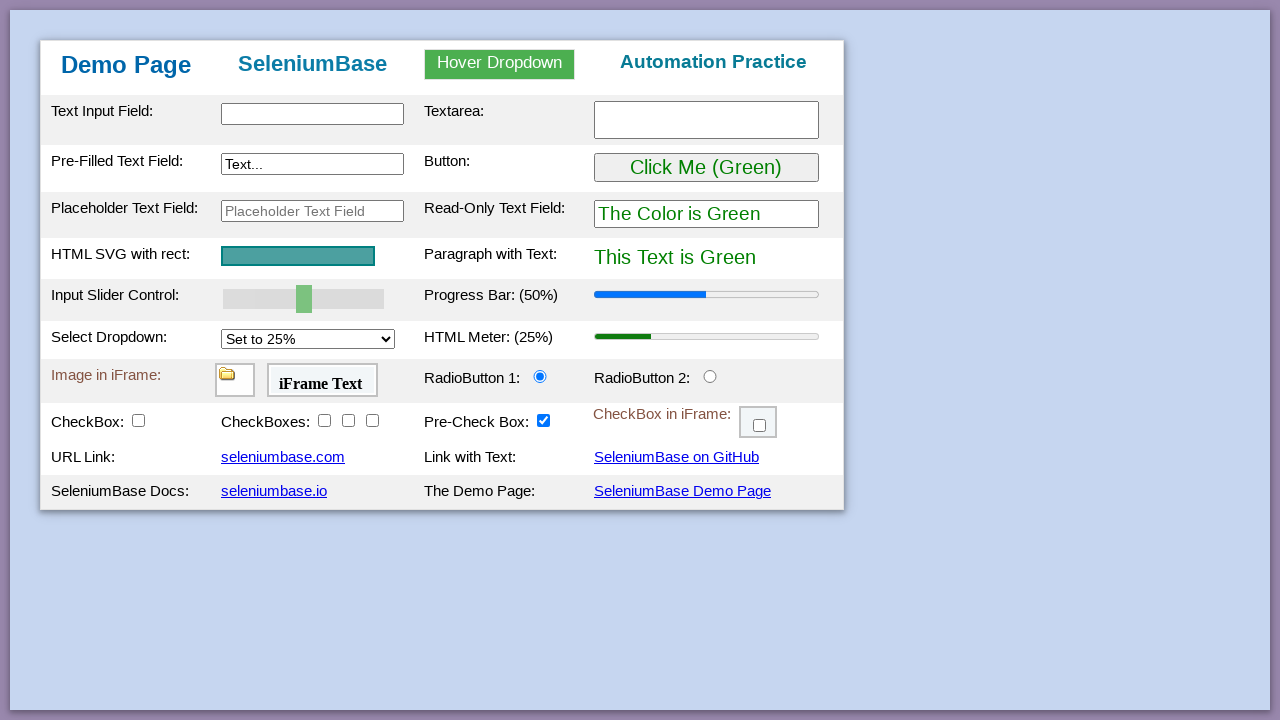

Waited for page to load - table body element found
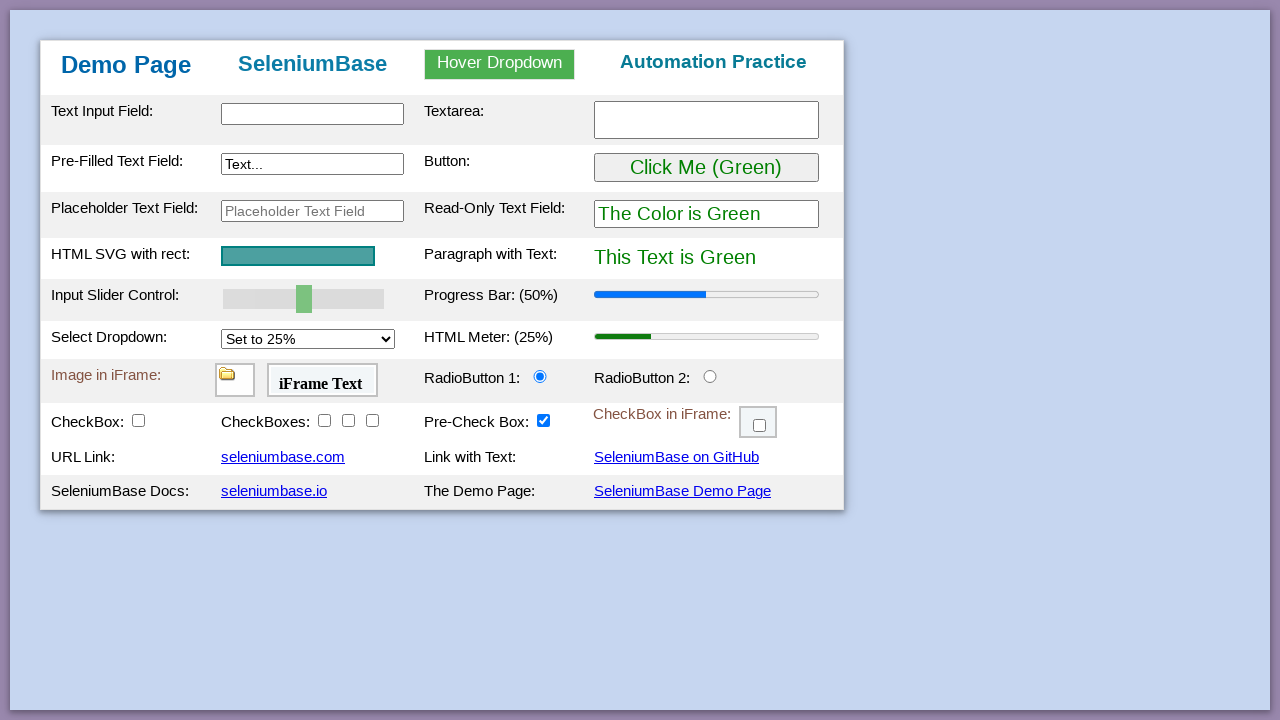

Located iframe with id 'myFrame3'
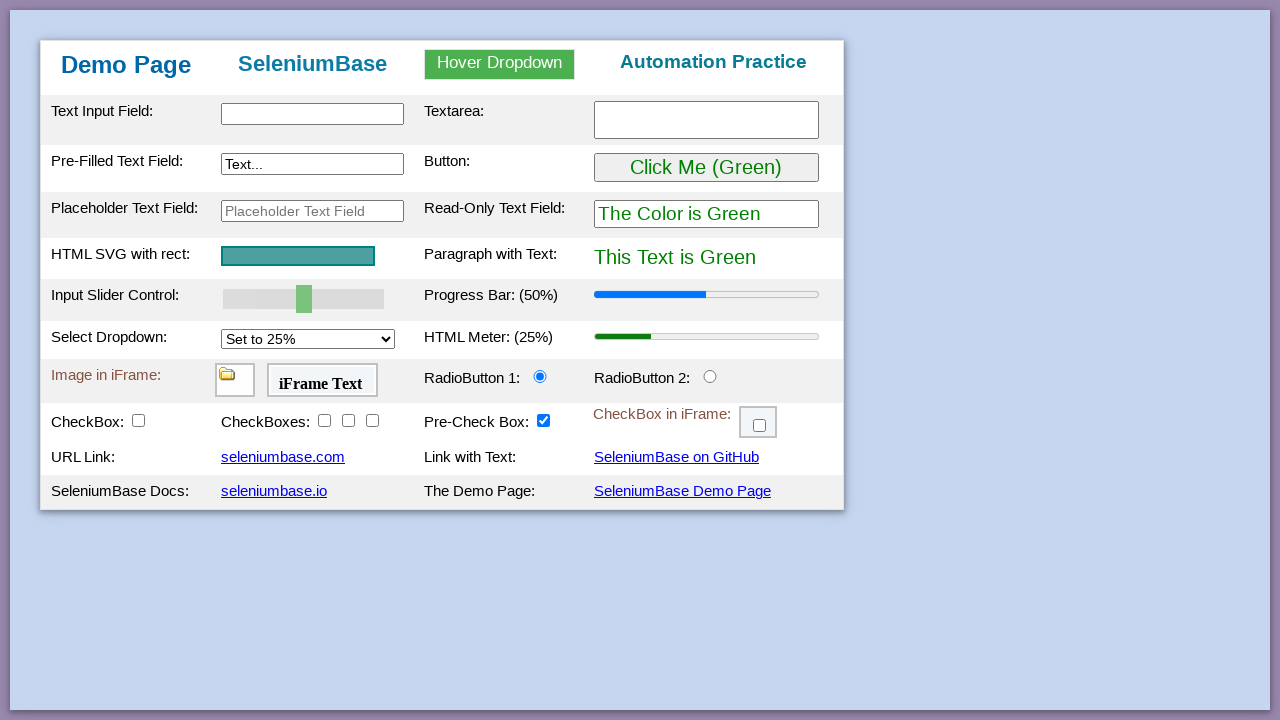

Located checkbox with id 'checkBox6' inside iframe
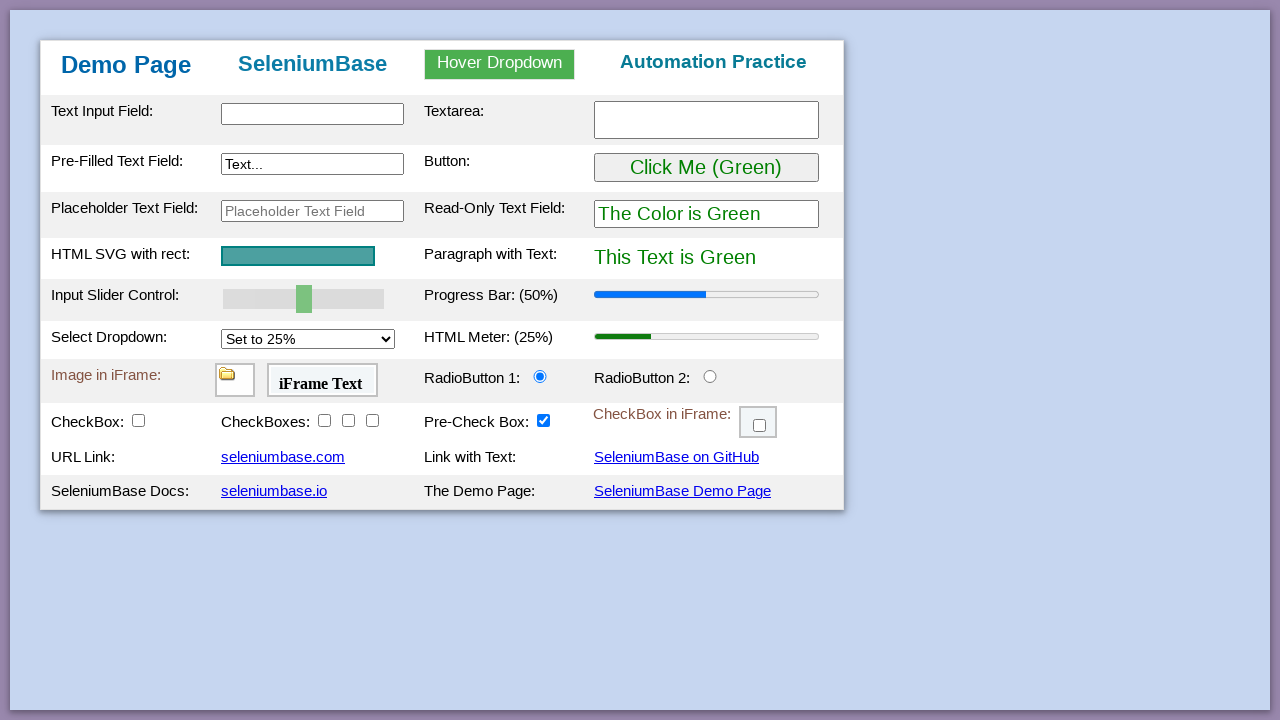

Checkbox was not checked - clicked to check it at (760, 426) on #myFrame3 >> internal:control=enter-frame >> #checkBox6
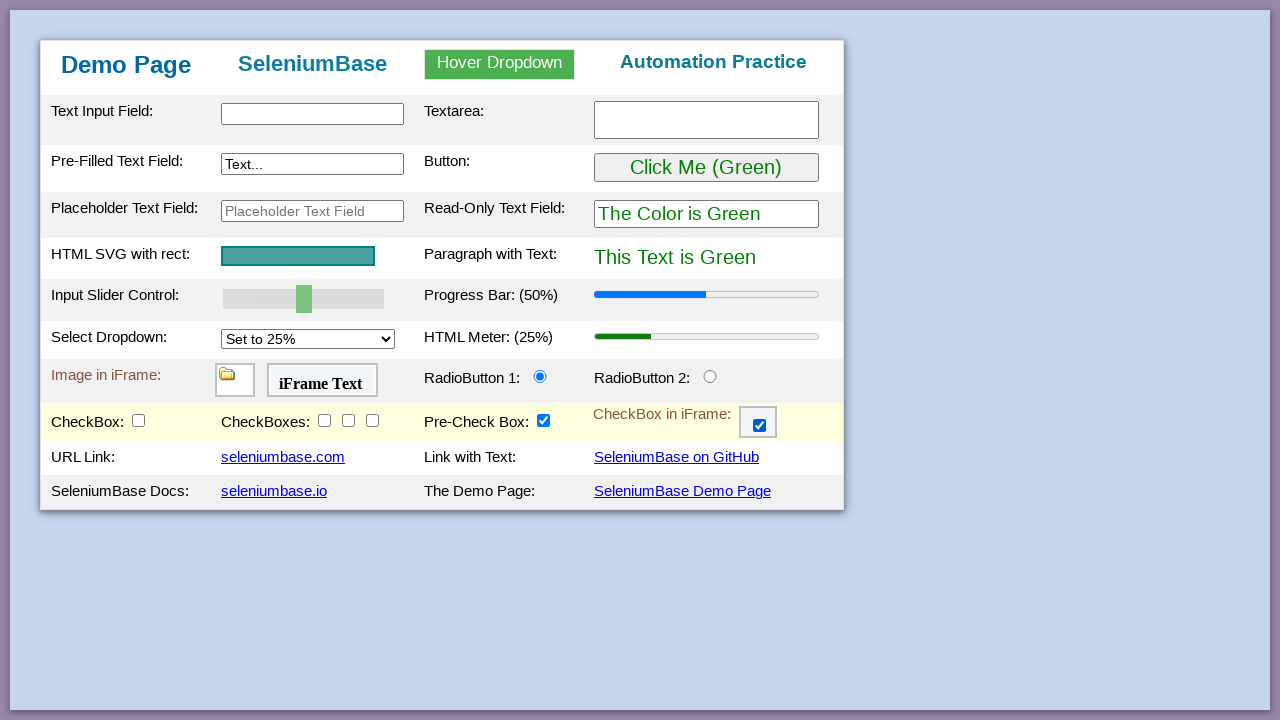

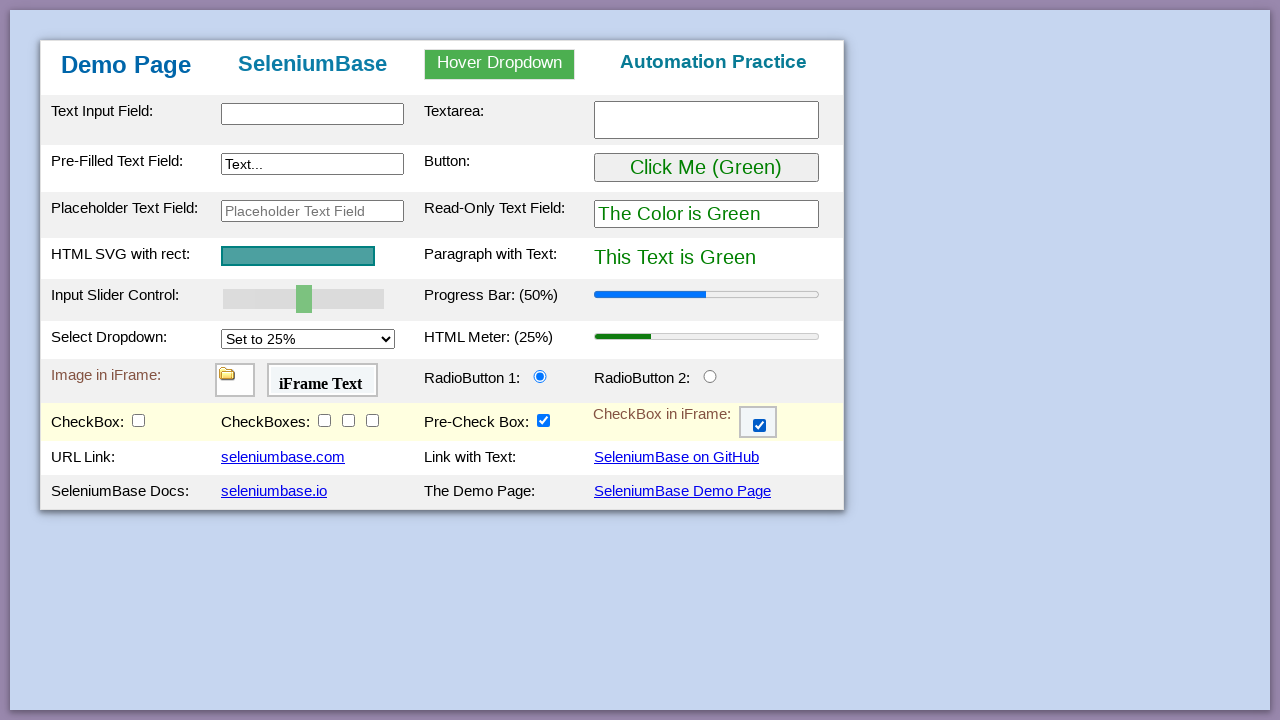